Tests the registration of a donation point by filling out a form with name, email, CEP (postal code), address details, selecting pet type, and submitting the form to verify successful registration.

Starting URL: https://petlov.vercel.app/signup

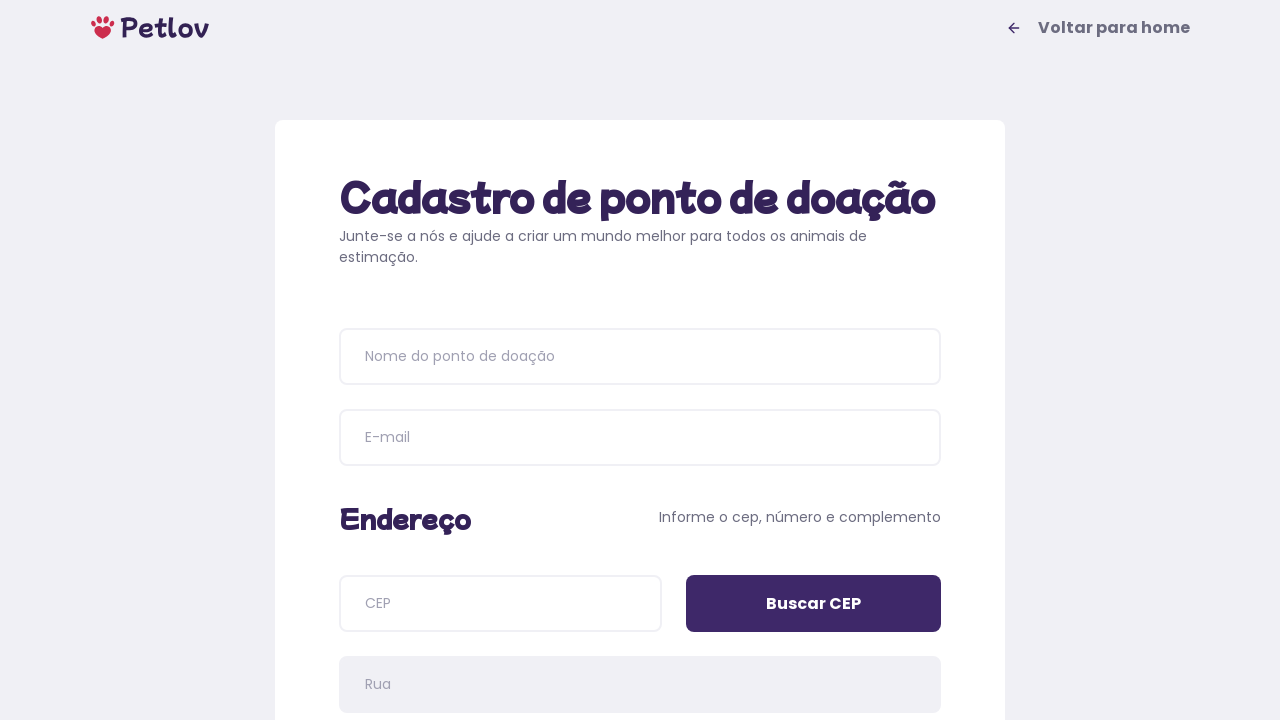

Page title loaded
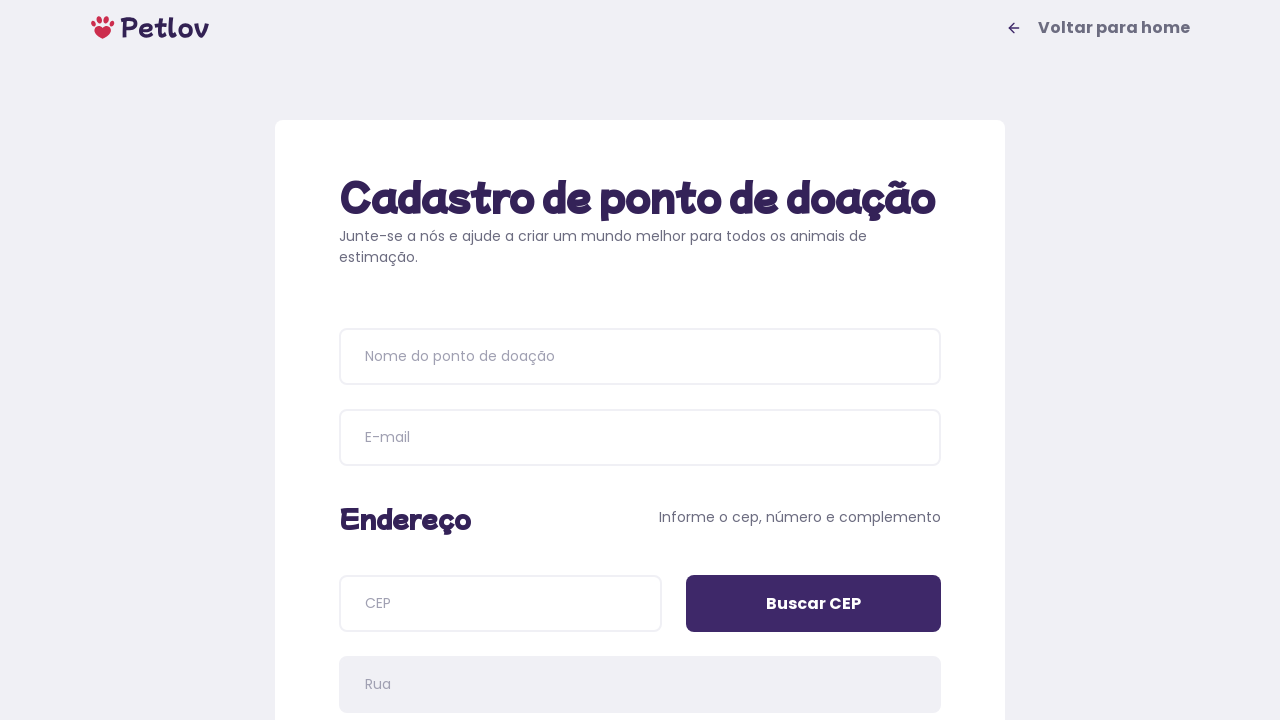

Filled donation point name with 'Animal Care Center' on input[placeholder='Nome do ponto de doação']
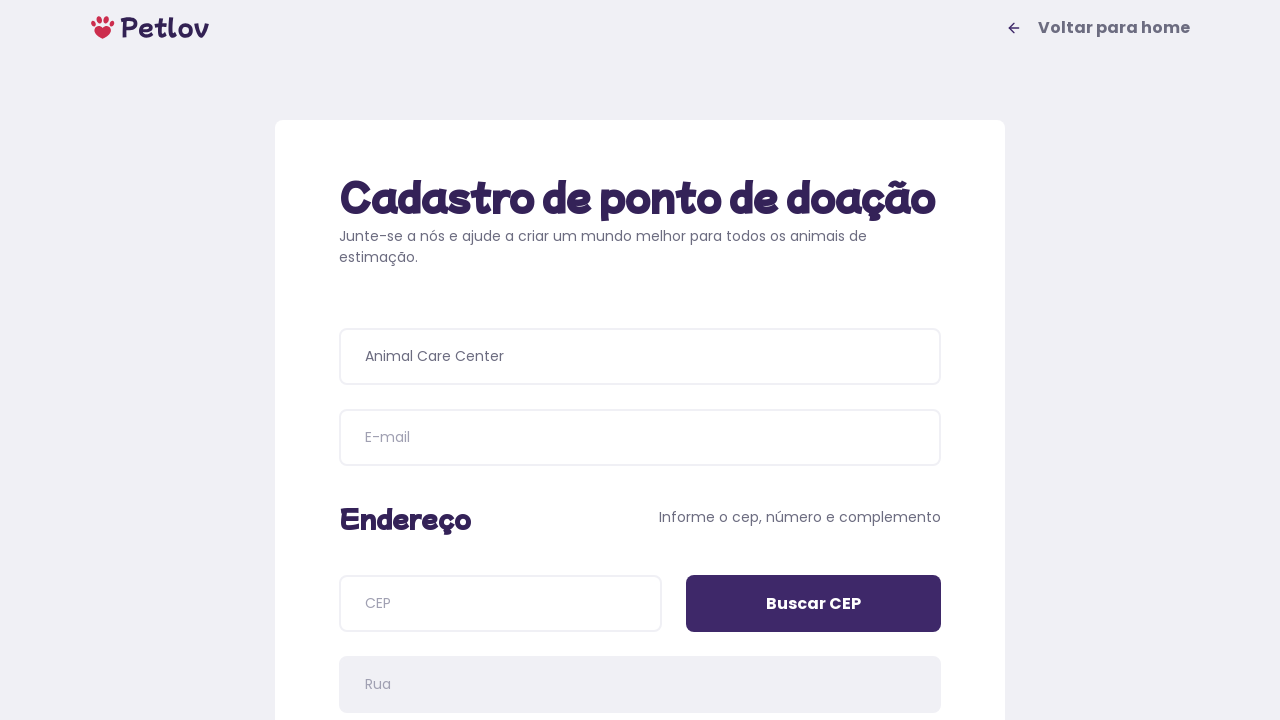

Filled email field with 'animalcare@donation.org' on input[name='email']
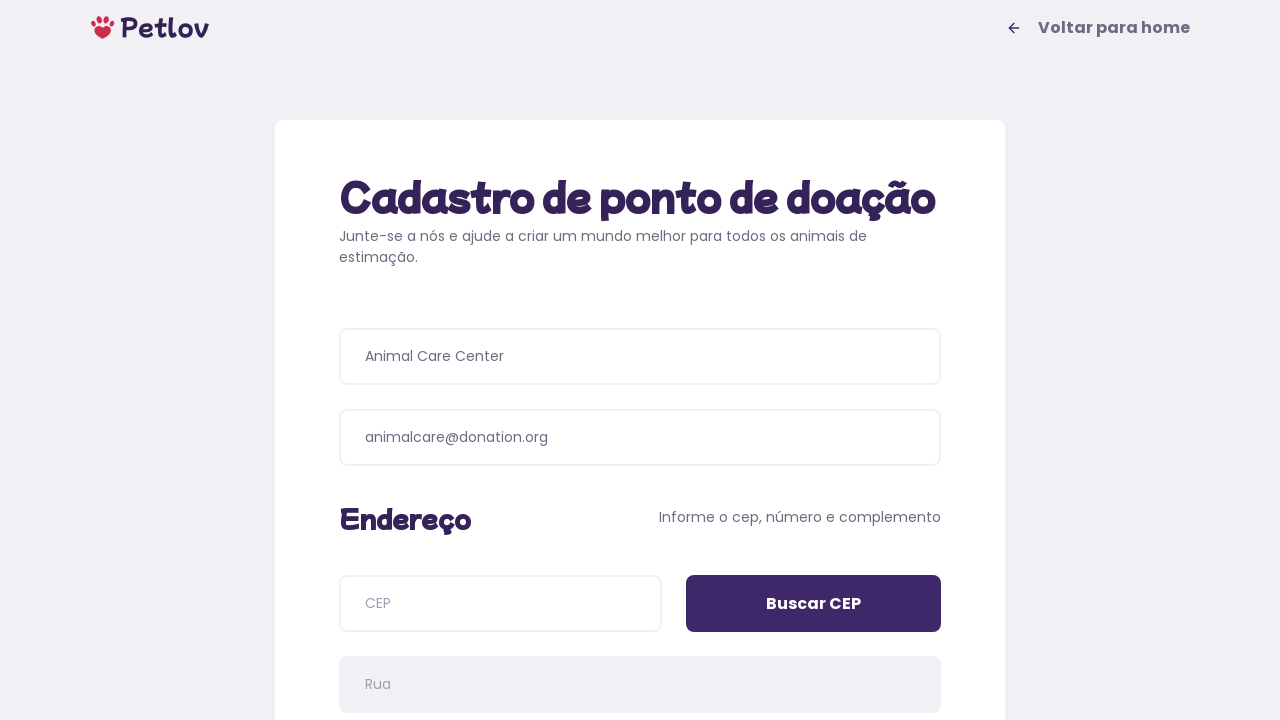

Filled CEP field with '63800000' on input[name='cep']
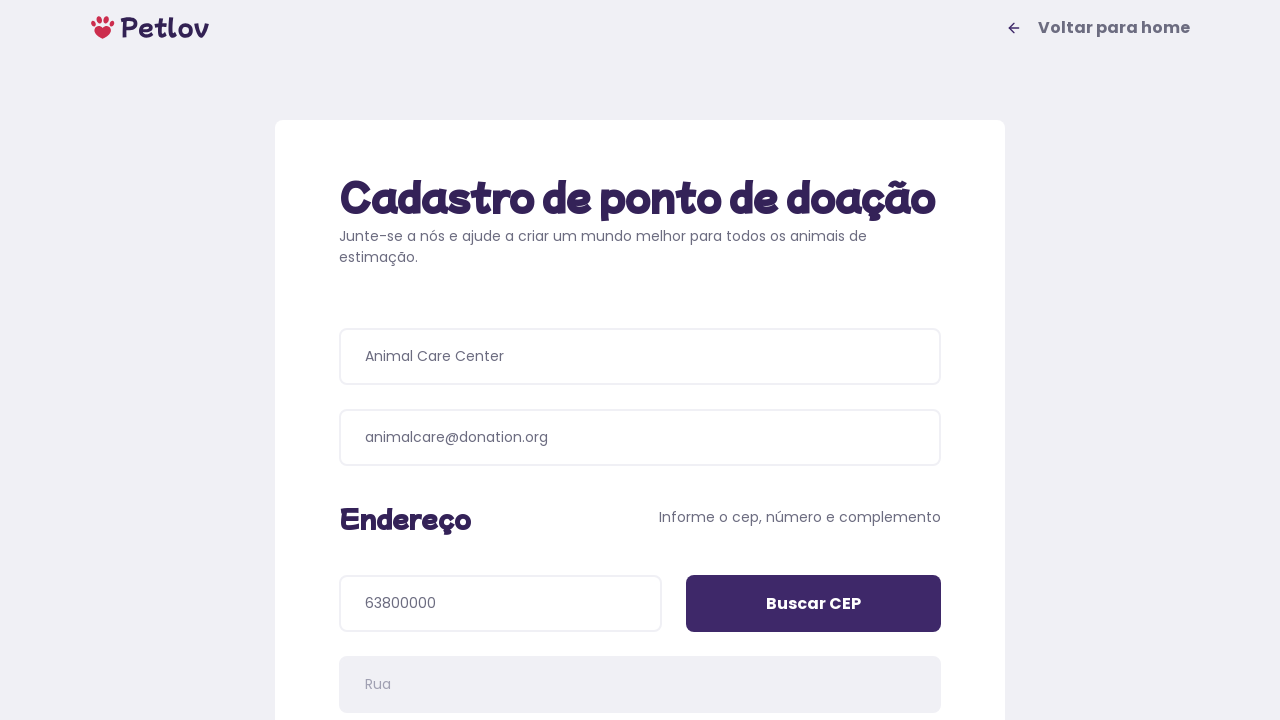

Clicked CEP search button at (814, 604) on input[value='Buscar CEP']
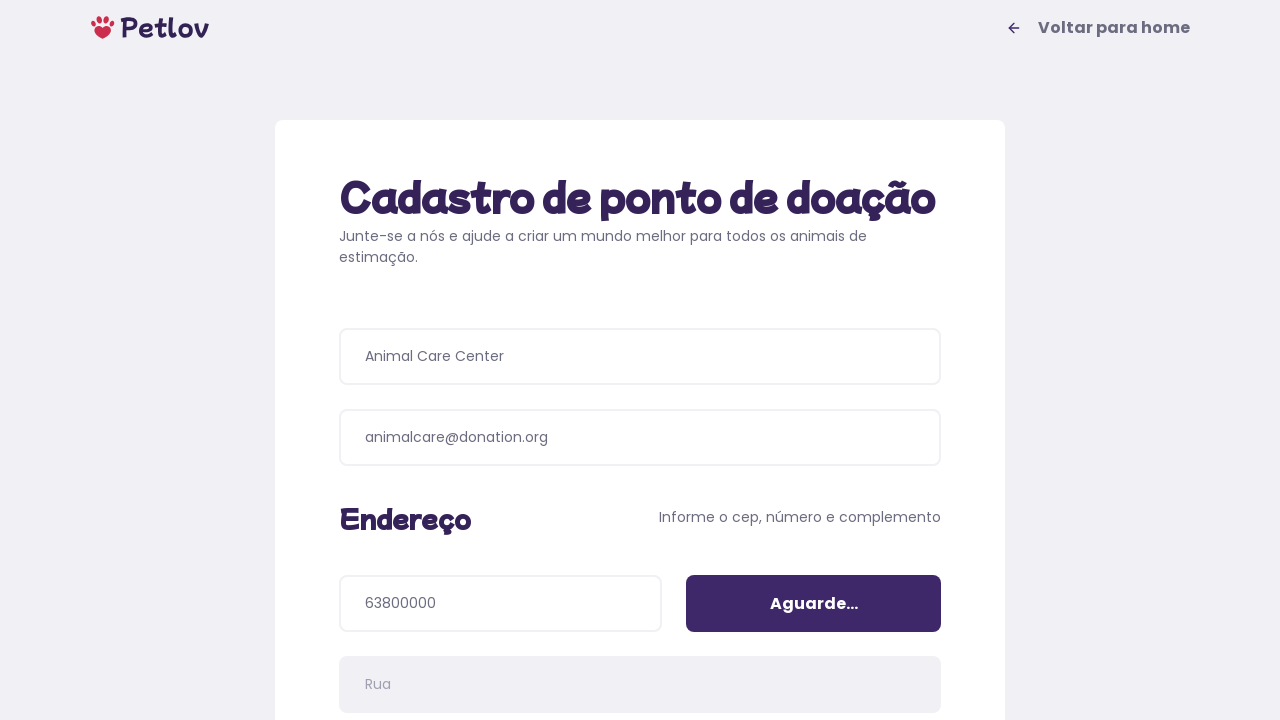

Filled address number with '1250' on input[name='addressNumber']
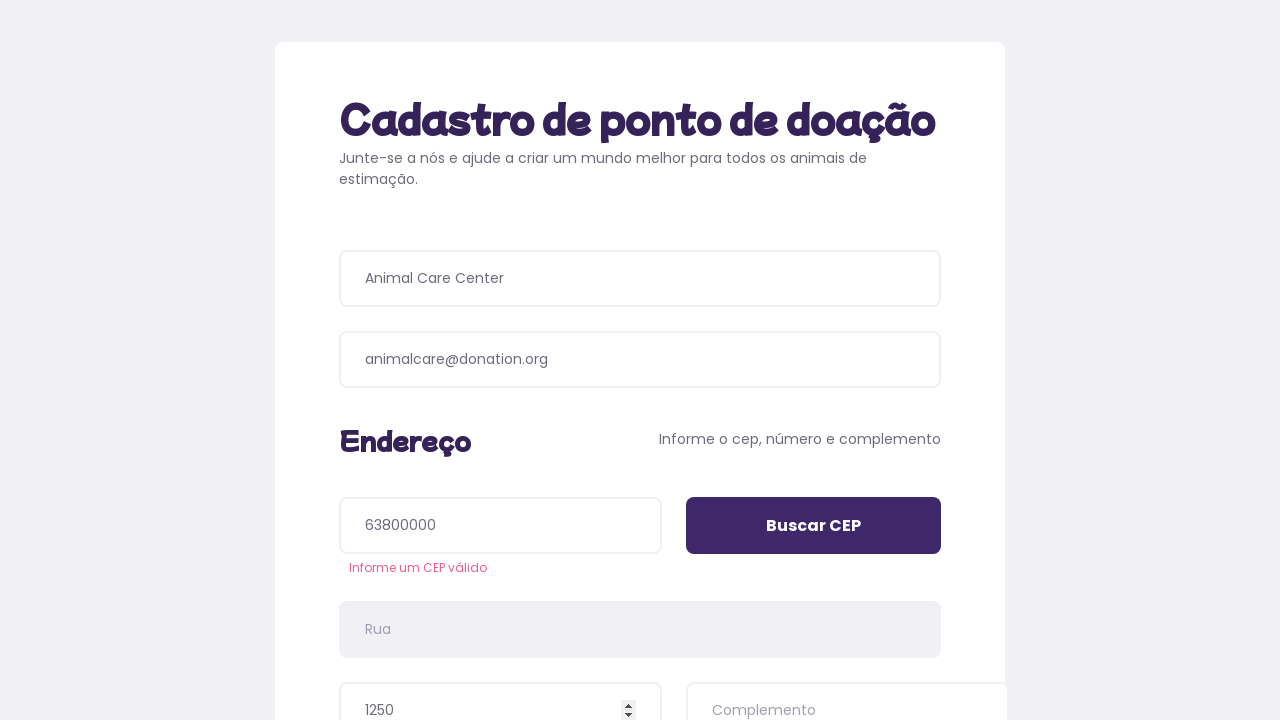

Filled address details with 'apartment 5B' on input[name='addressDetails']
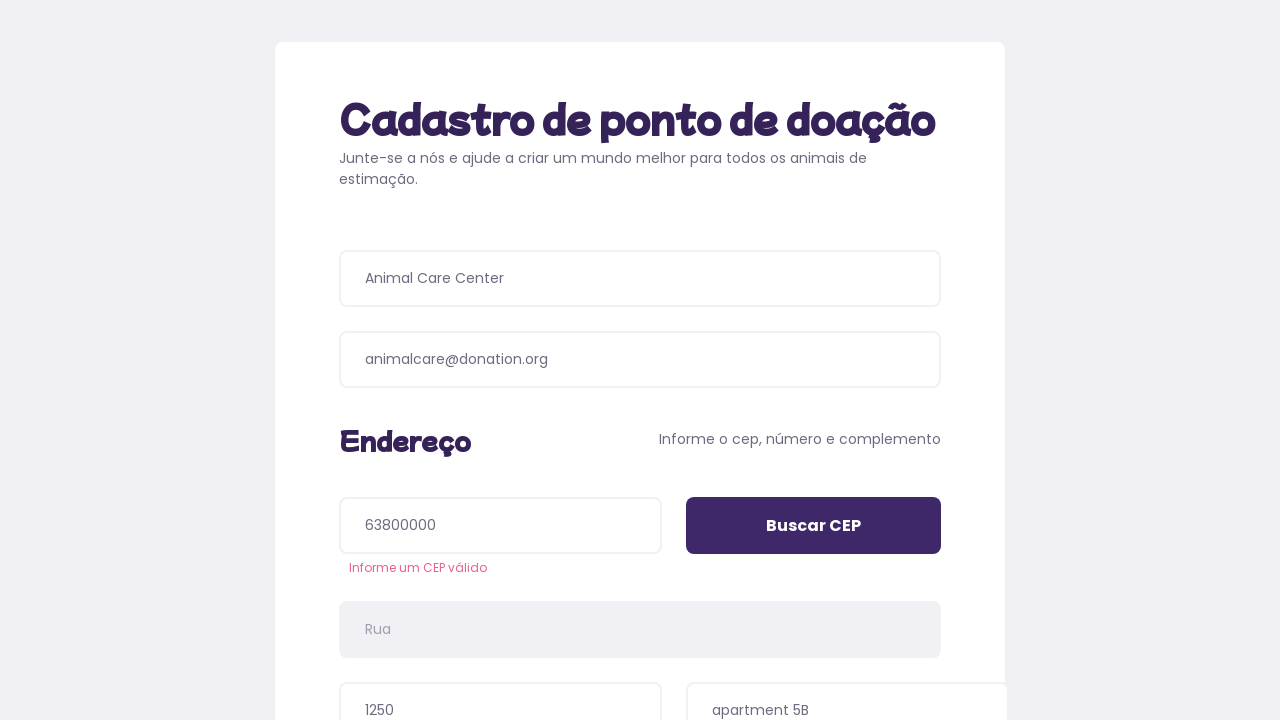

Selected 'Cachorros' (Dogs) pet type at (486, 390) on xpath=//span[text()='Cachorros']/..
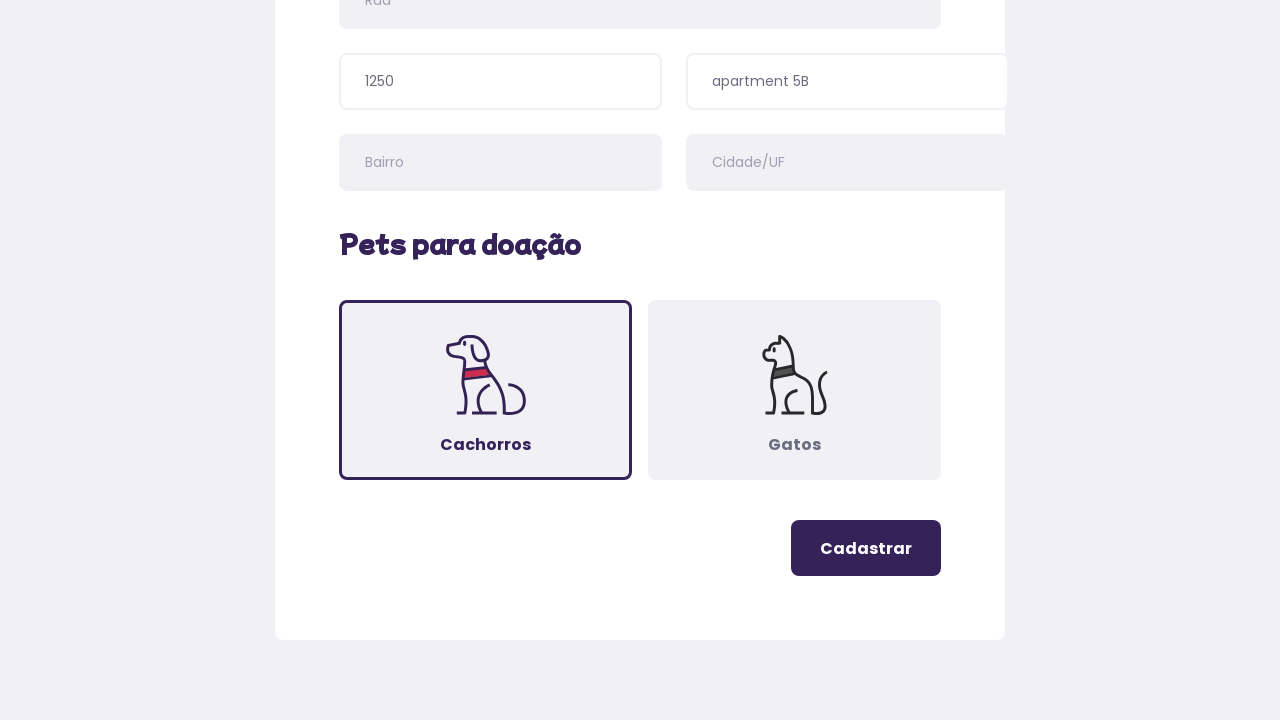

Clicked register button to submit donation point registration at (866, 548) on .button-register
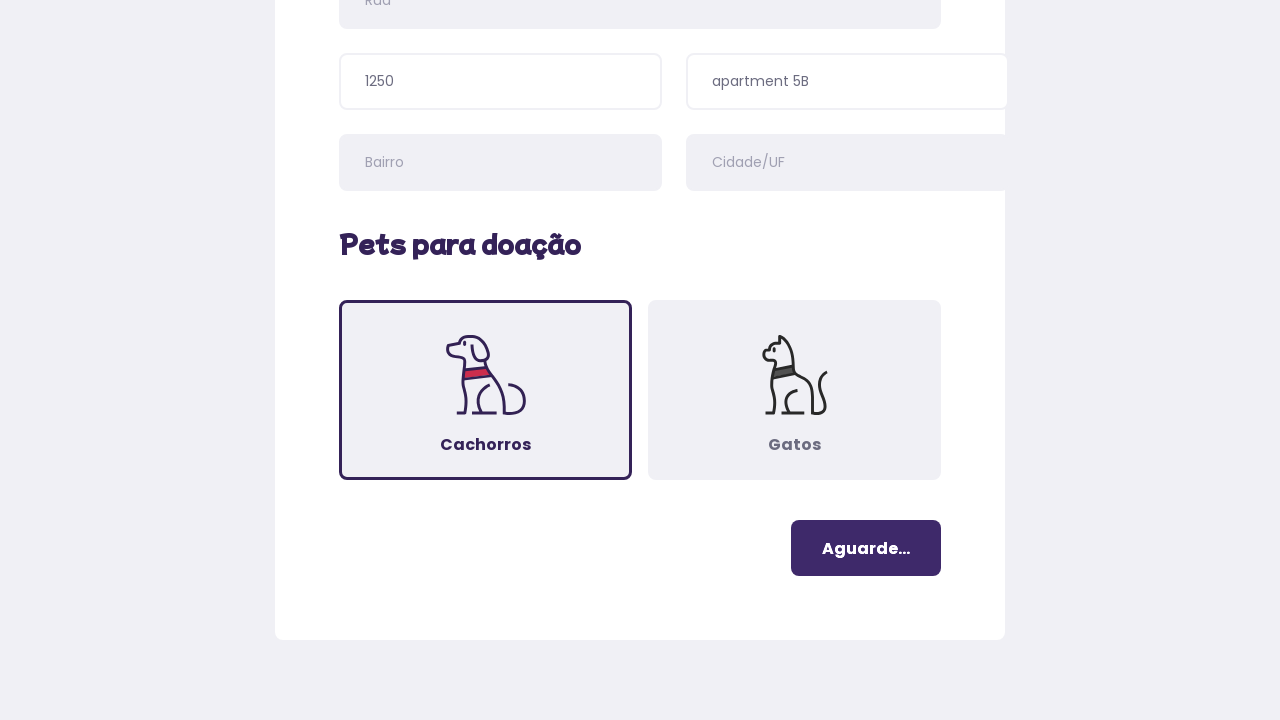

Success message appeared, donation point registration completed
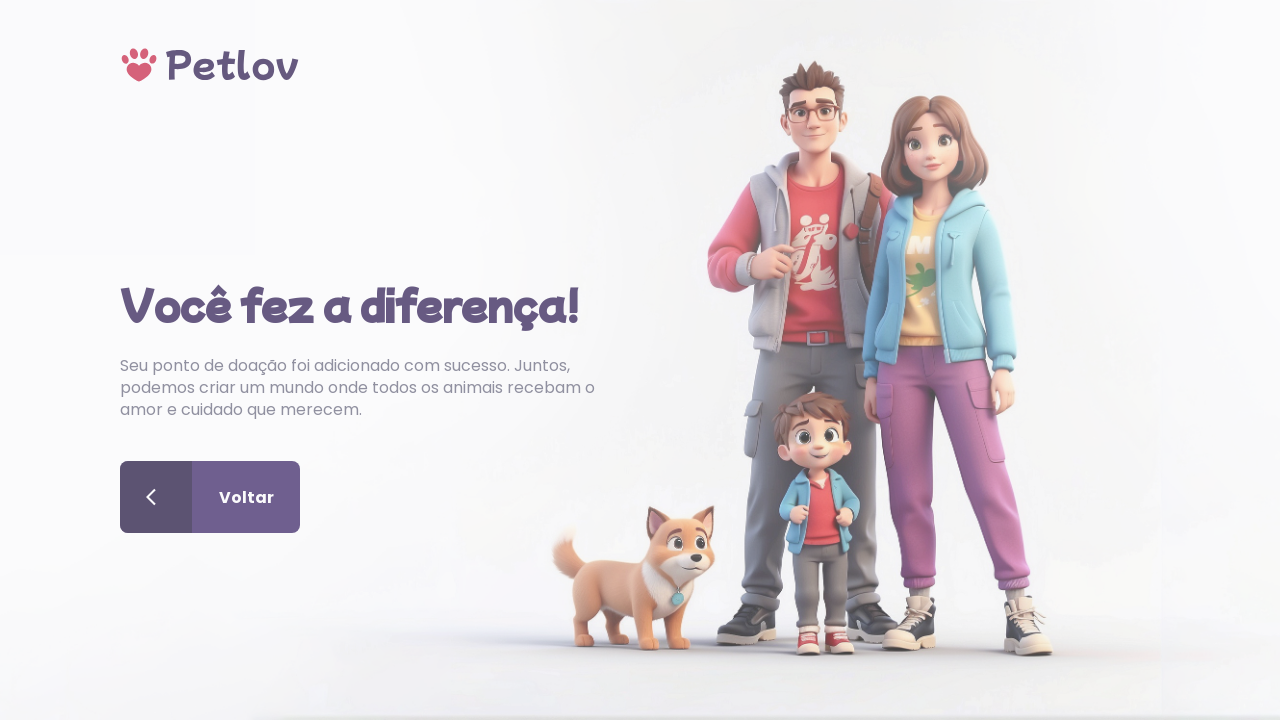

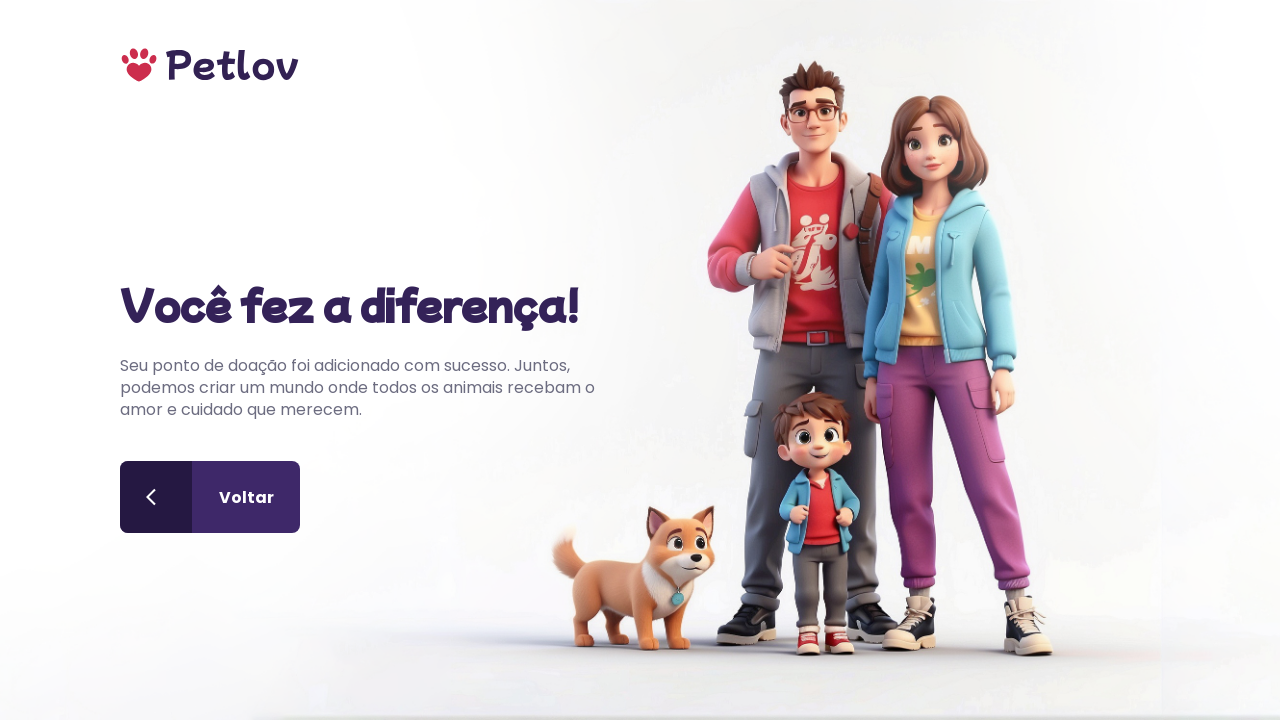